Navigates to Douban's movie ranking page for suspense/thriller genre and scrolls down to trigger lazy loading of additional movie entries.

Starting URL: https://movie.douban.com/typerank?type_name=%E6%82%AC%E7%96%91&type=10&interval_id=100:90&action=

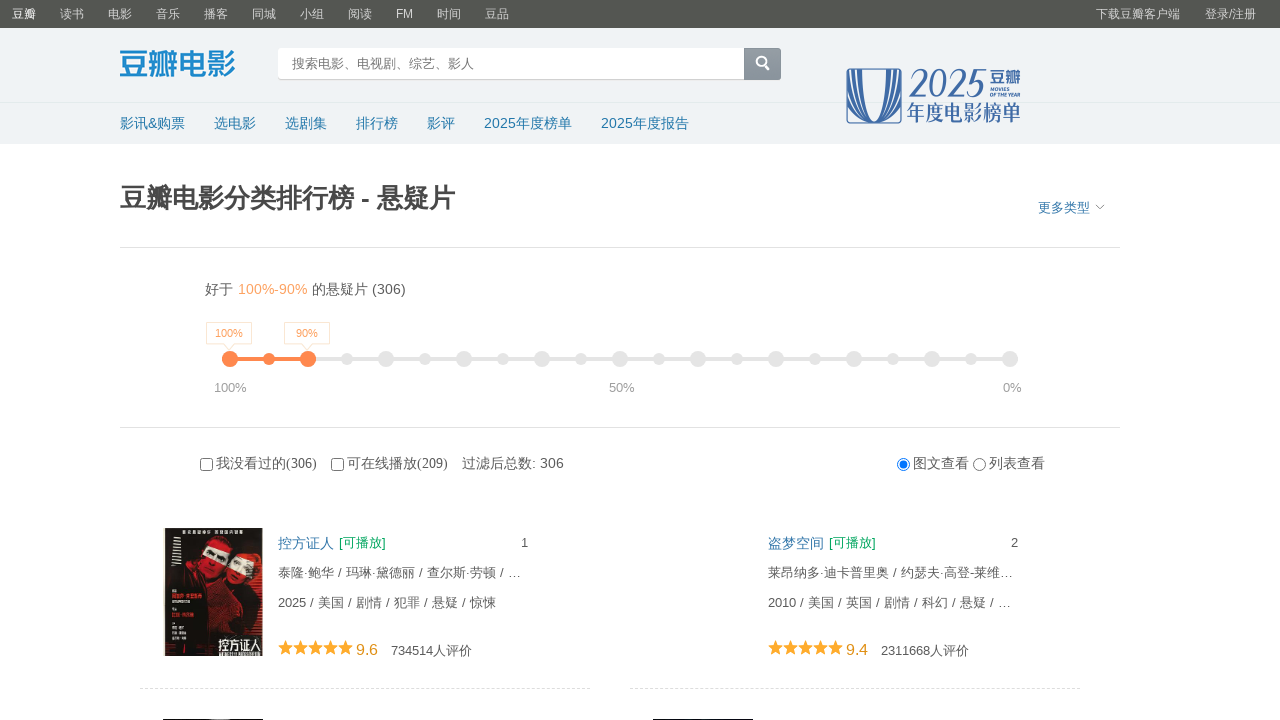

Waited for main content area to load on Douban movie ranking page
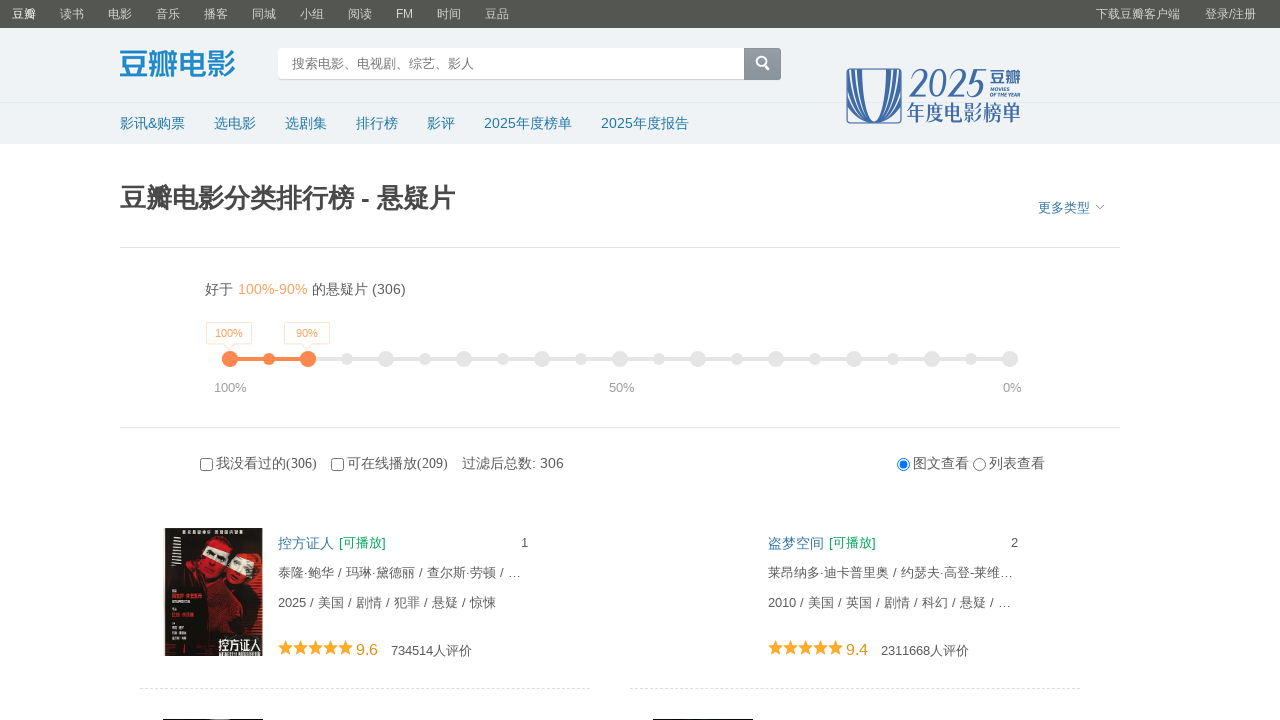

Scrolled down 2000 pixels to trigger lazy loading of movie entries
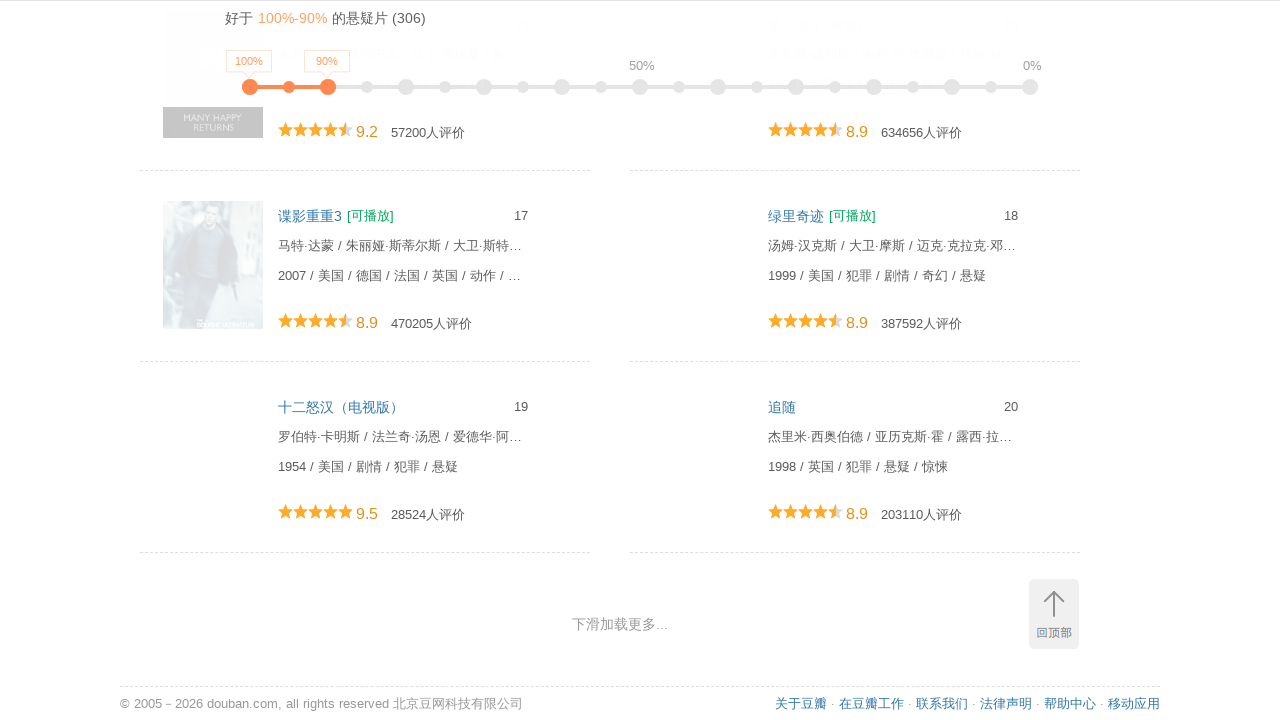

Waited for dynamically loaded movie entries to appear after scrolling
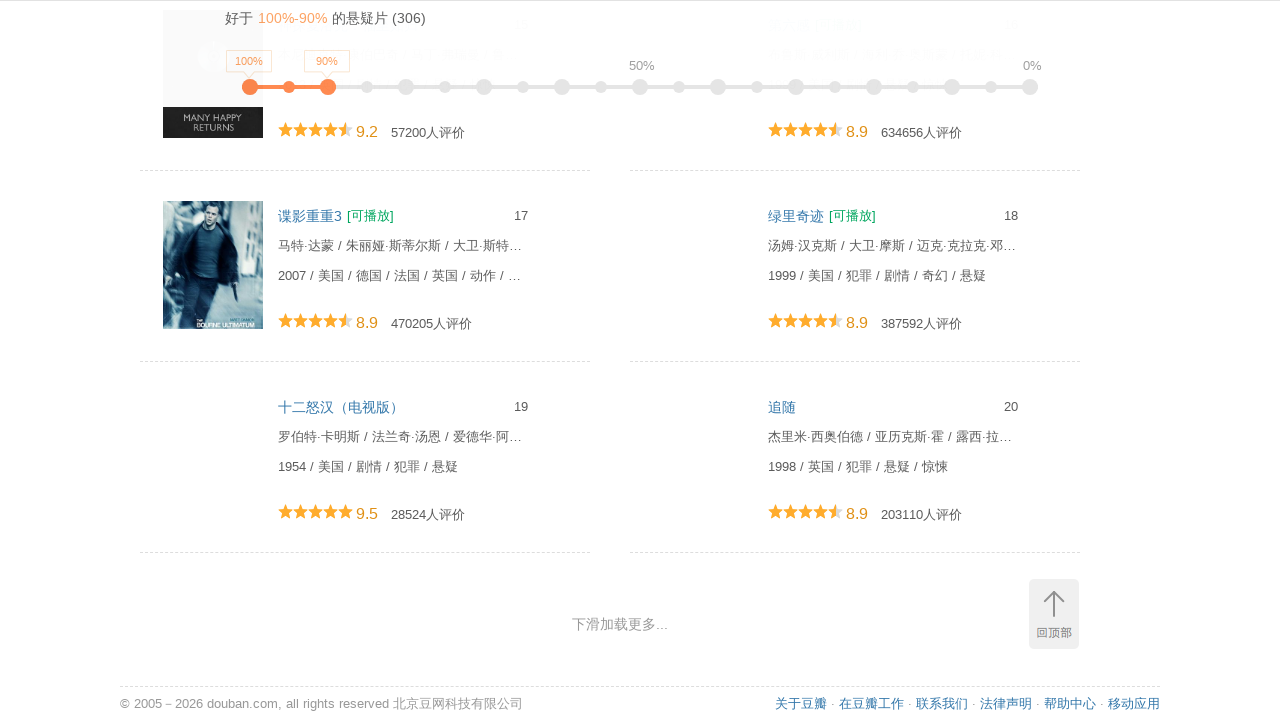

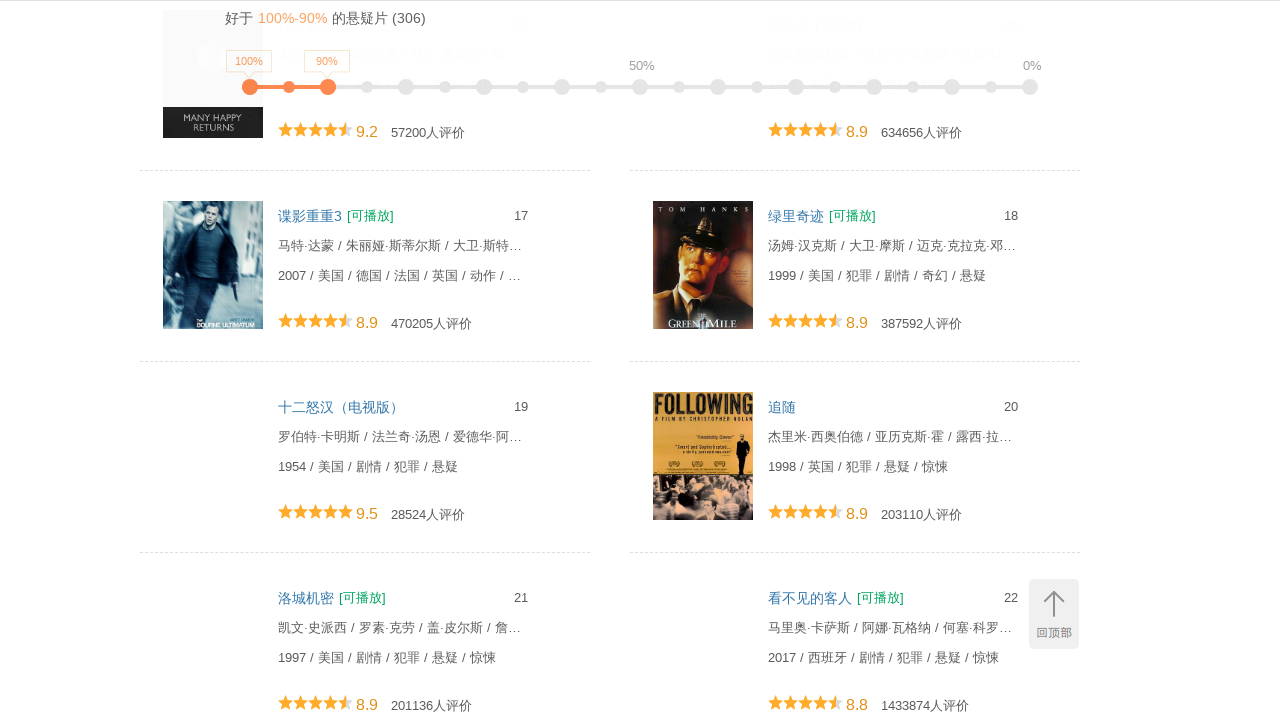